Tests window handling by navigating to W3Schools tryit page, switching to an iframe, clicking a "Try it" button that opens a new window, switching to the new window to capture its URL and title, then switching back to the original window.

Starting URL: https://www.w3schools.com/jsref/tryit.asp?filename=tryjsref_win_open

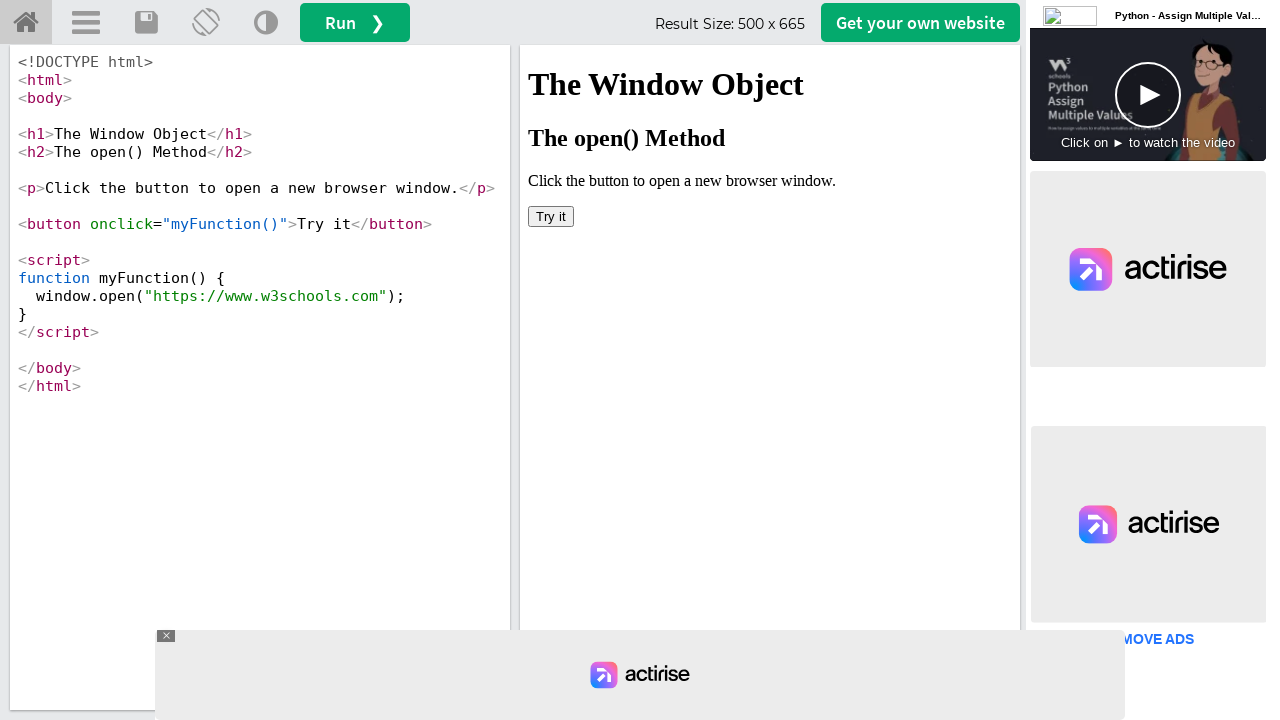

Located iframe containing the 'Try it' button
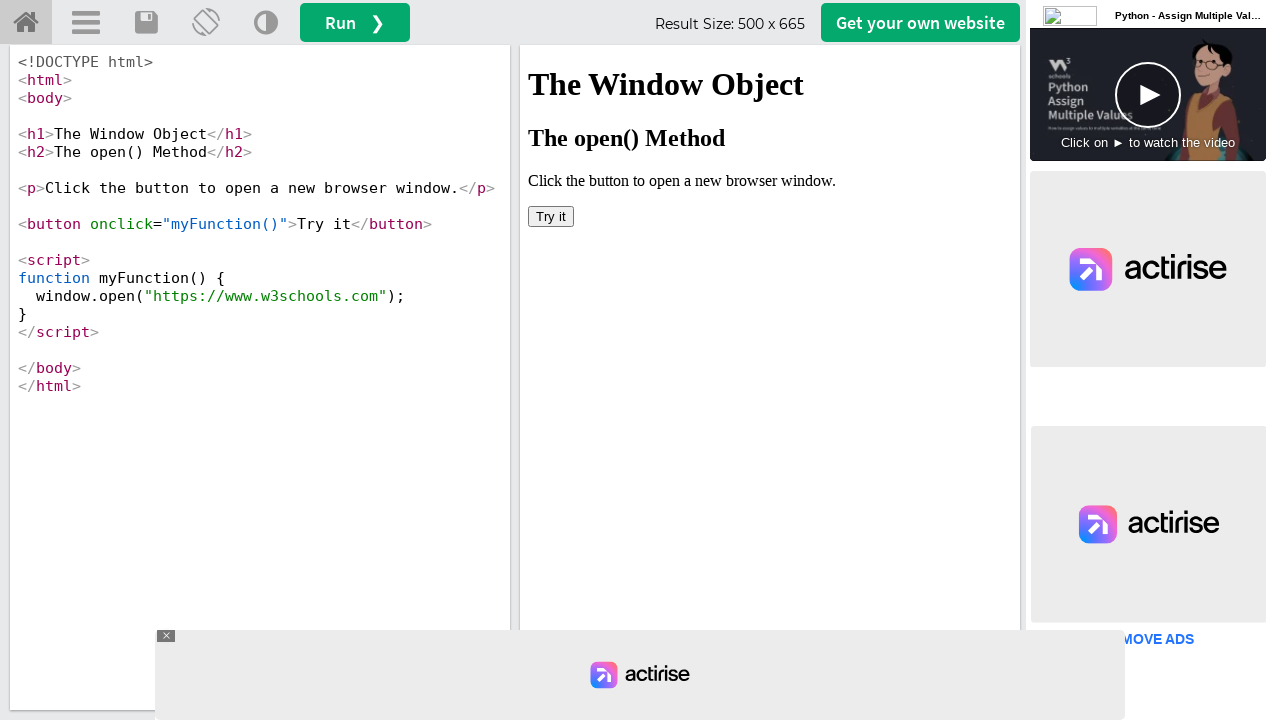

Clicked 'Try it' button which opened a new window at (551, 216) on iframe[name='iframeResult'] >> internal:control=enter-frame >> button[onclick='m
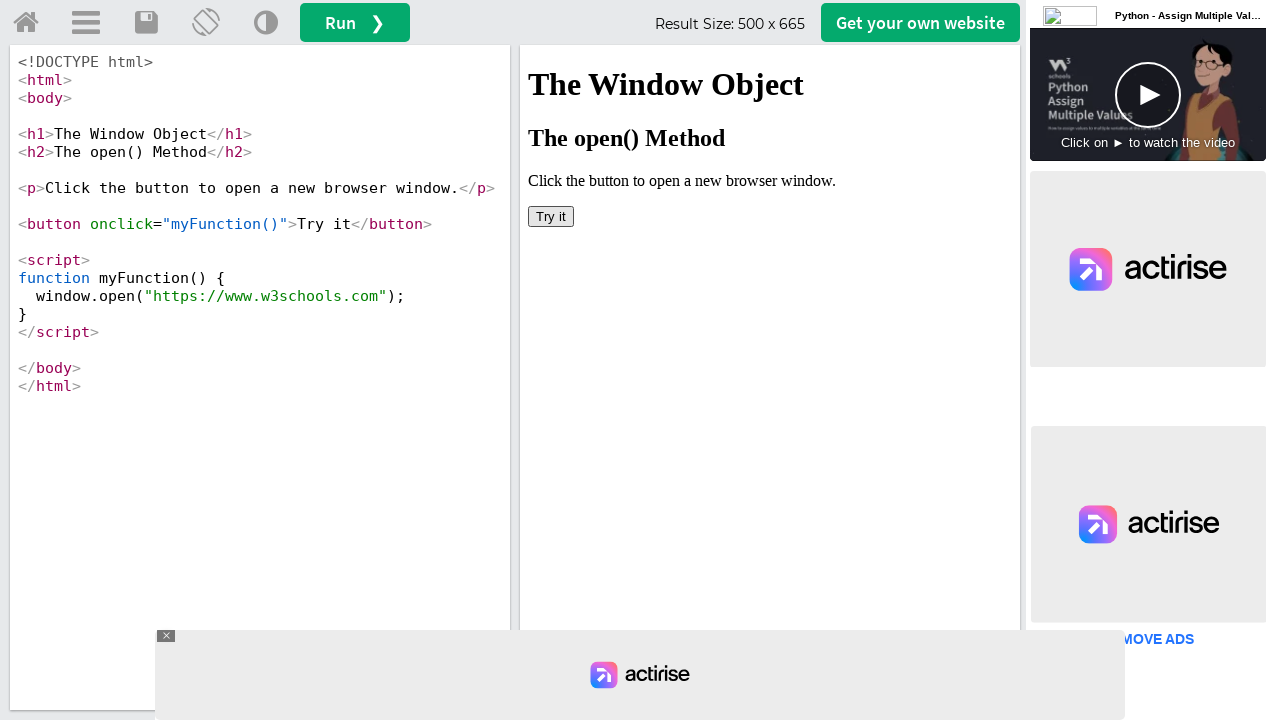

Captured reference to the new window
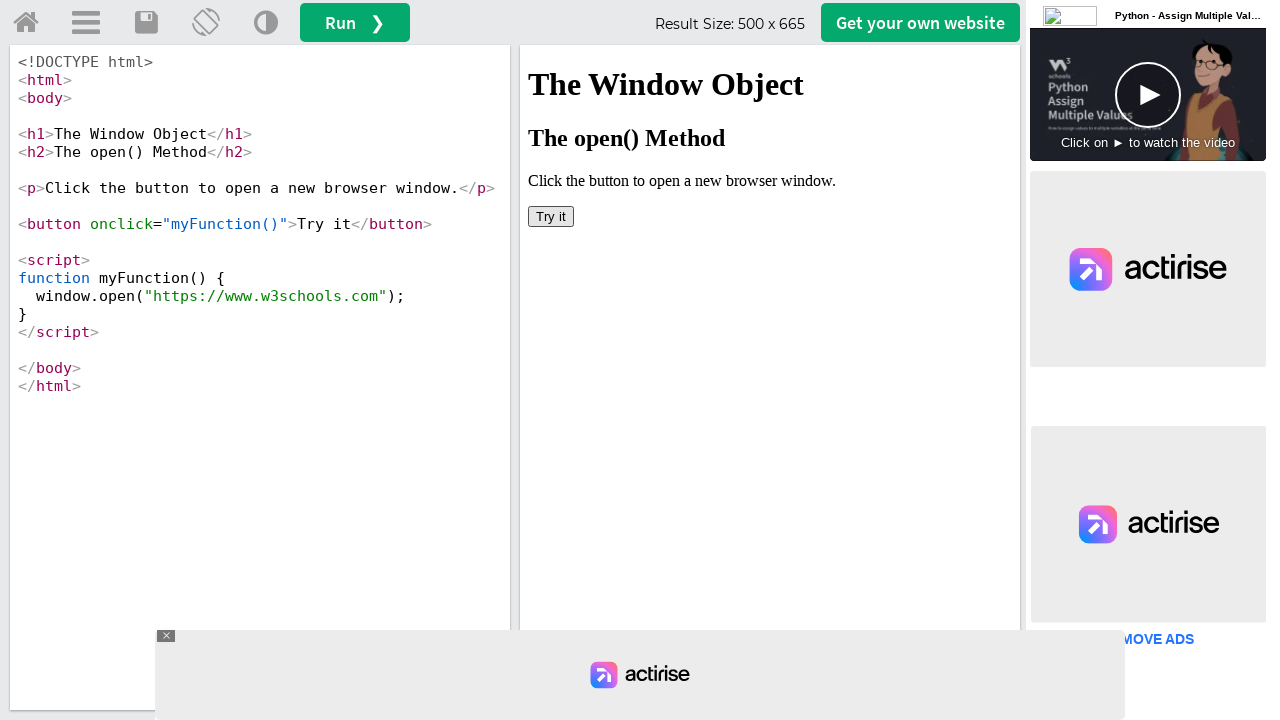

New window finished loading
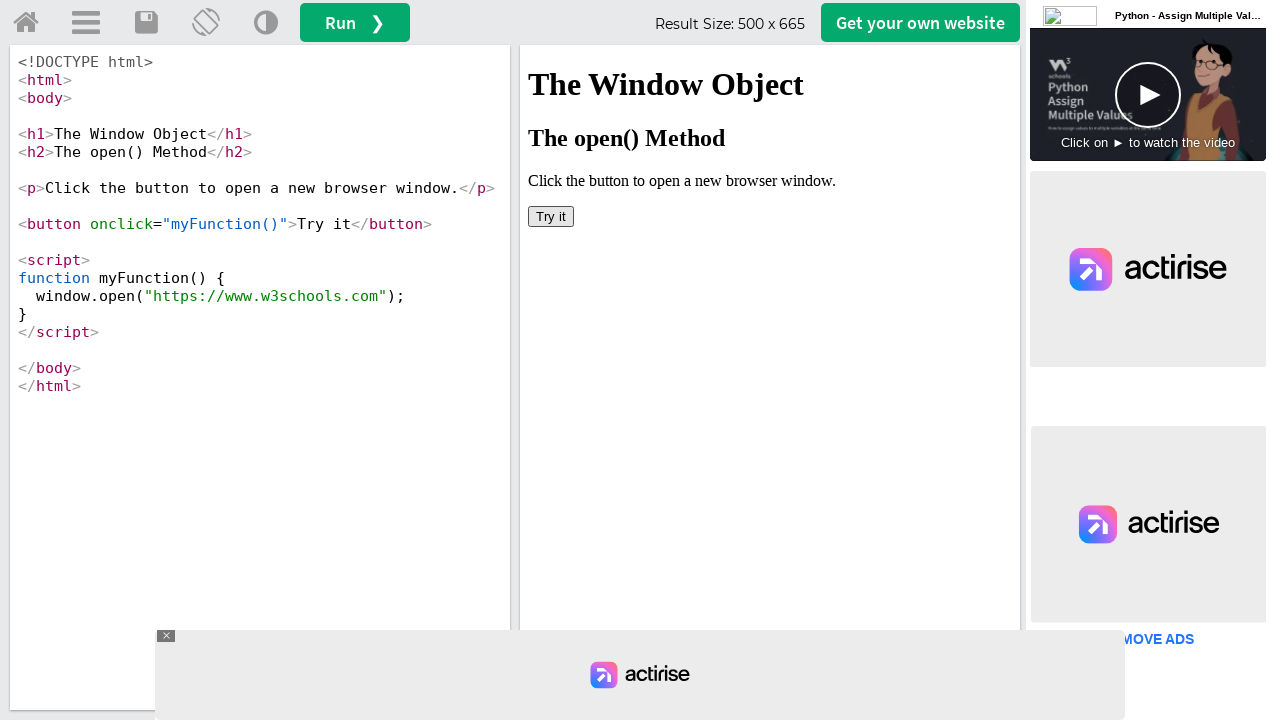

Captured URL of new window: https://www.w3schools.com/
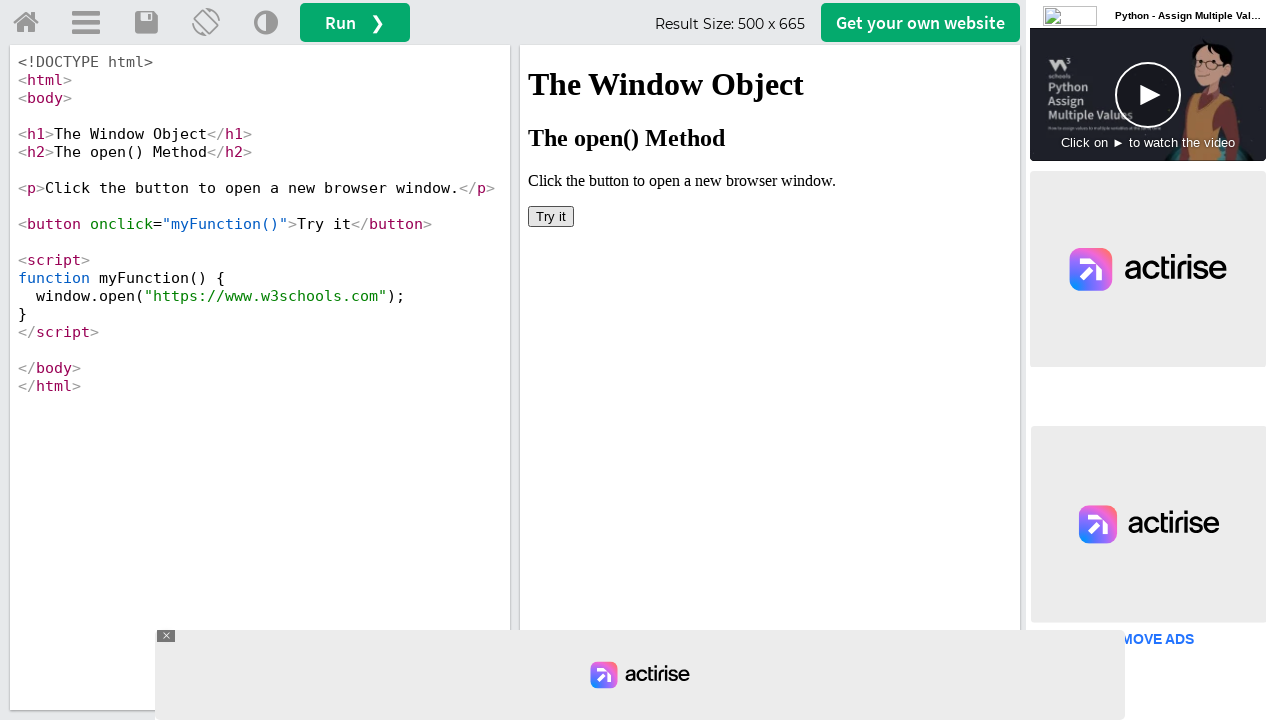

Captured title of new window: W3Schools Online Web Tutorials
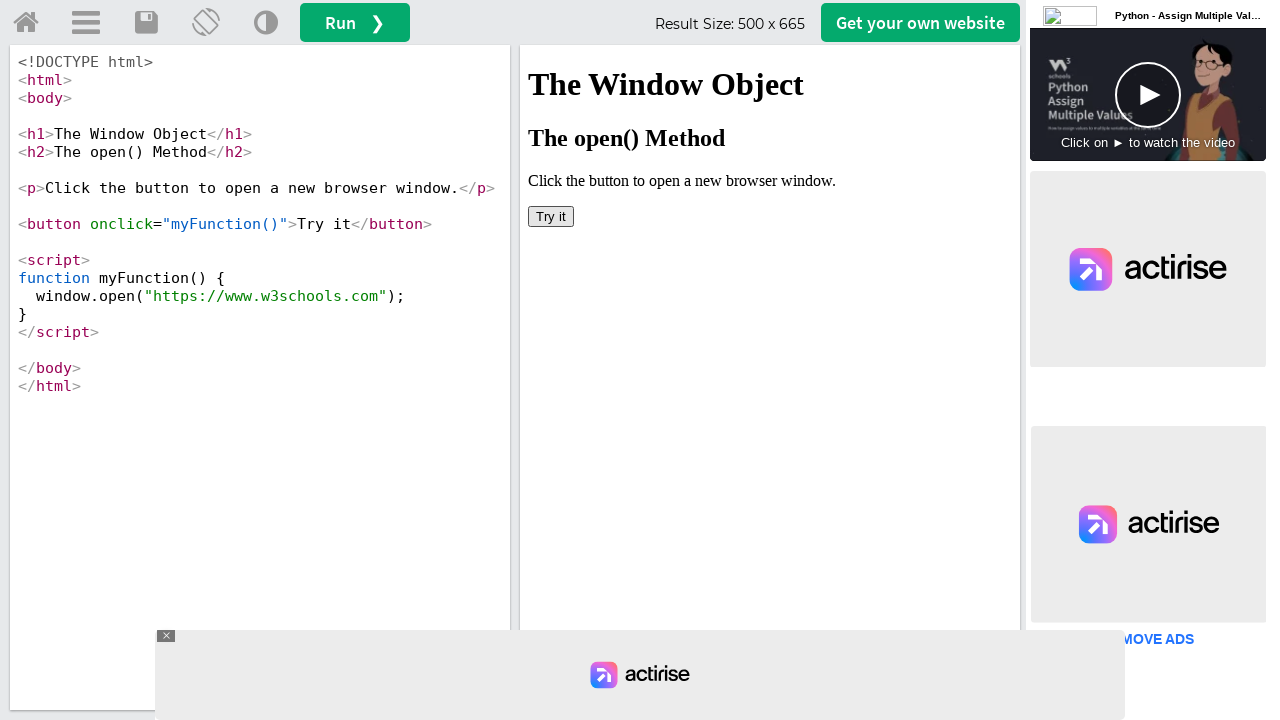

Closed the new window
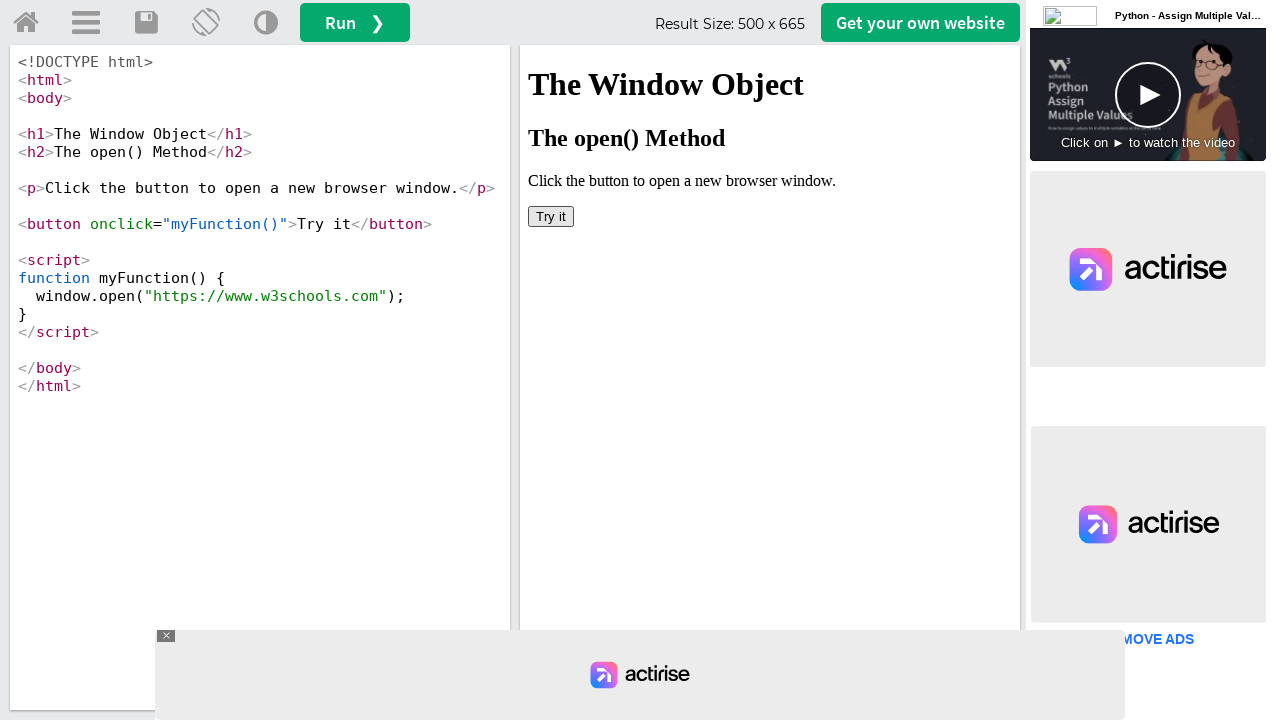

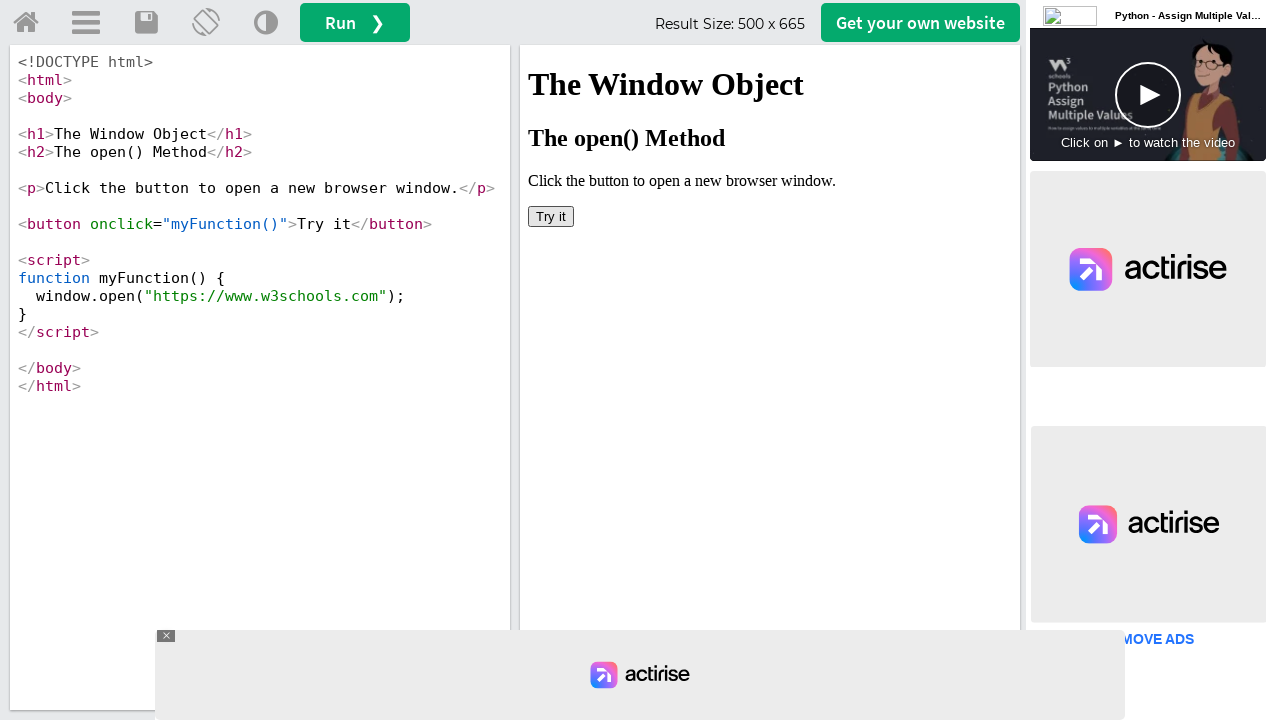